Tests that the toggle-all checkbox state updates when individual items are completed or cleared

Starting URL: https://demo.playwright.dev/todomvc

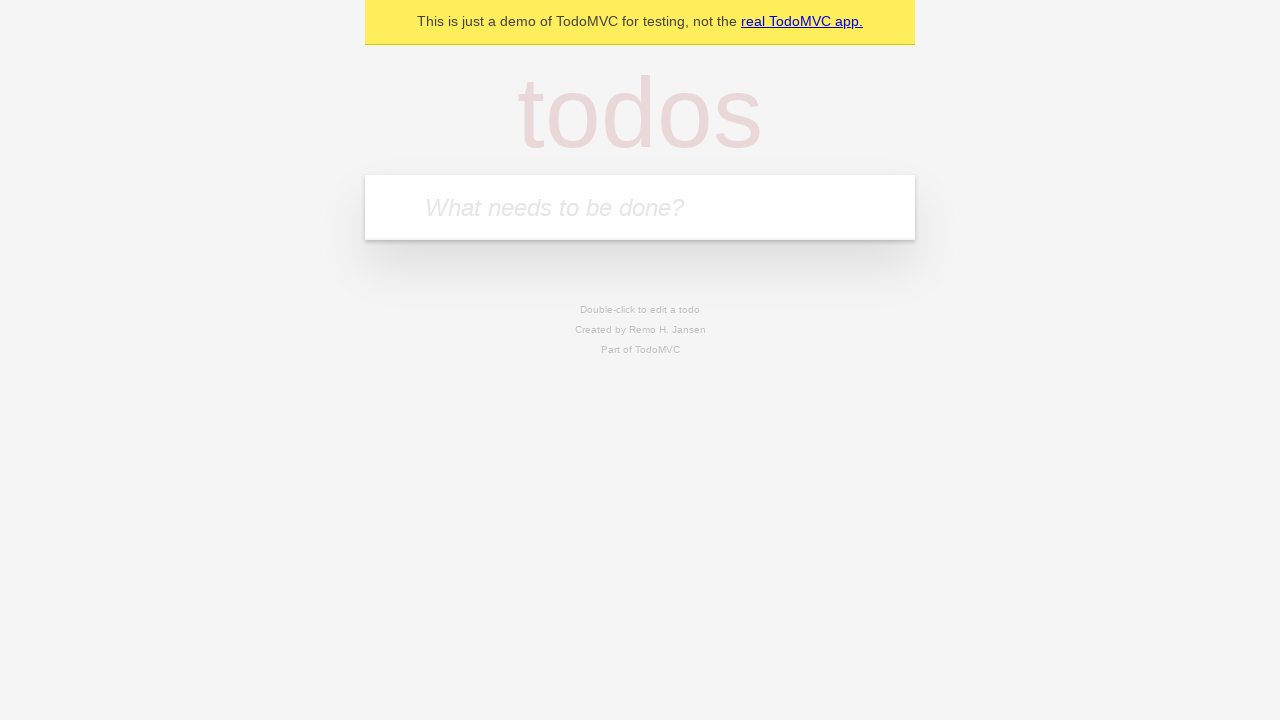

Filled new todo input with 'buy some cheese' on .new-todo
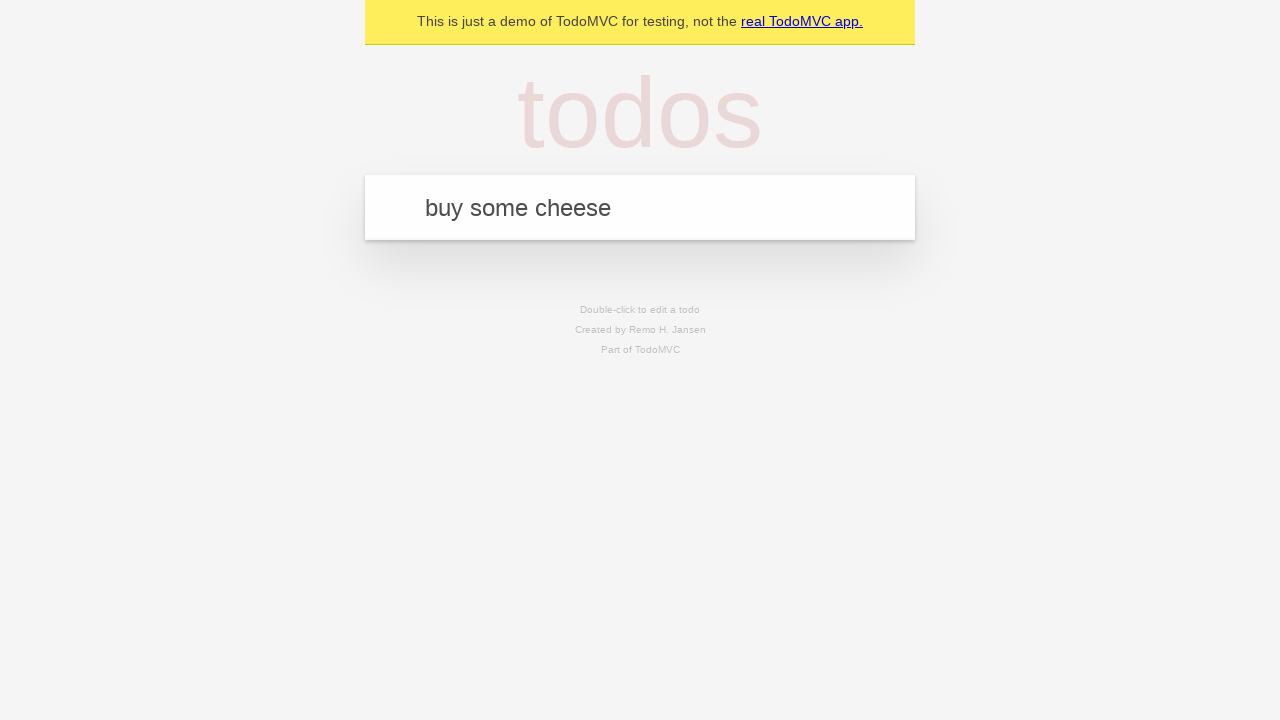

Pressed Enter to create first todo on .new-todo
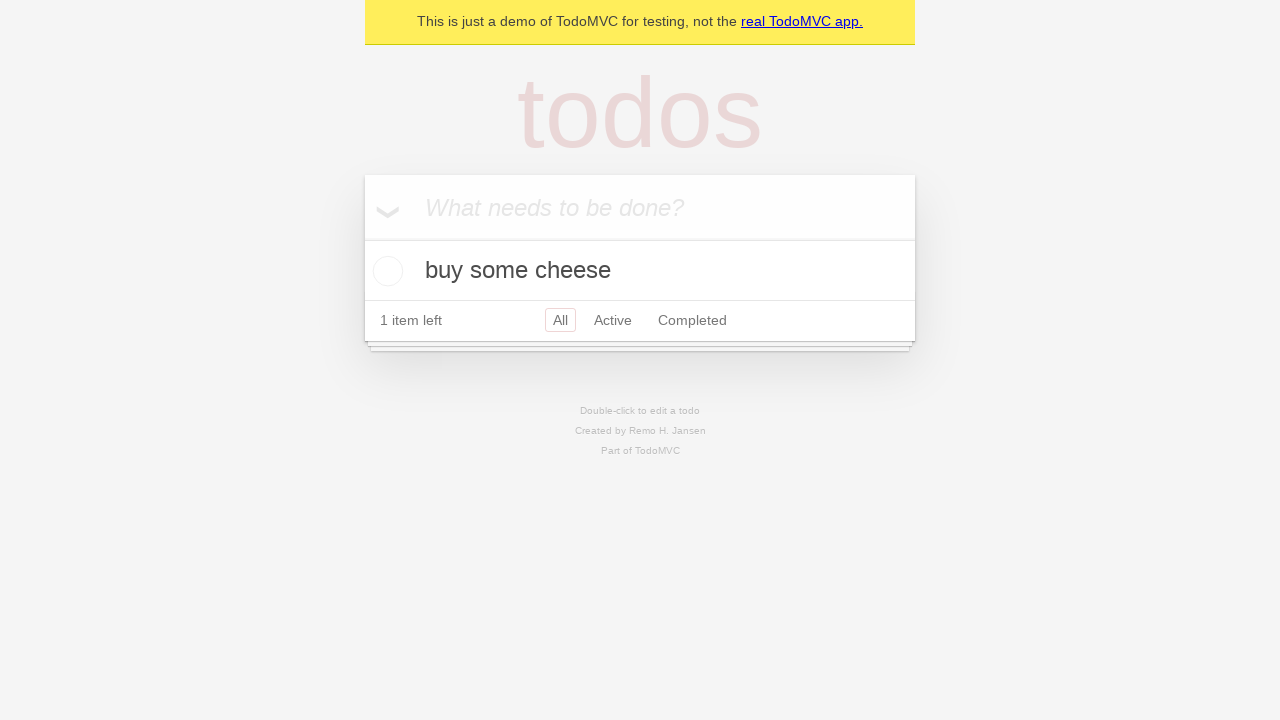

Filled new todo input with 'feed the cat' on .new-todo
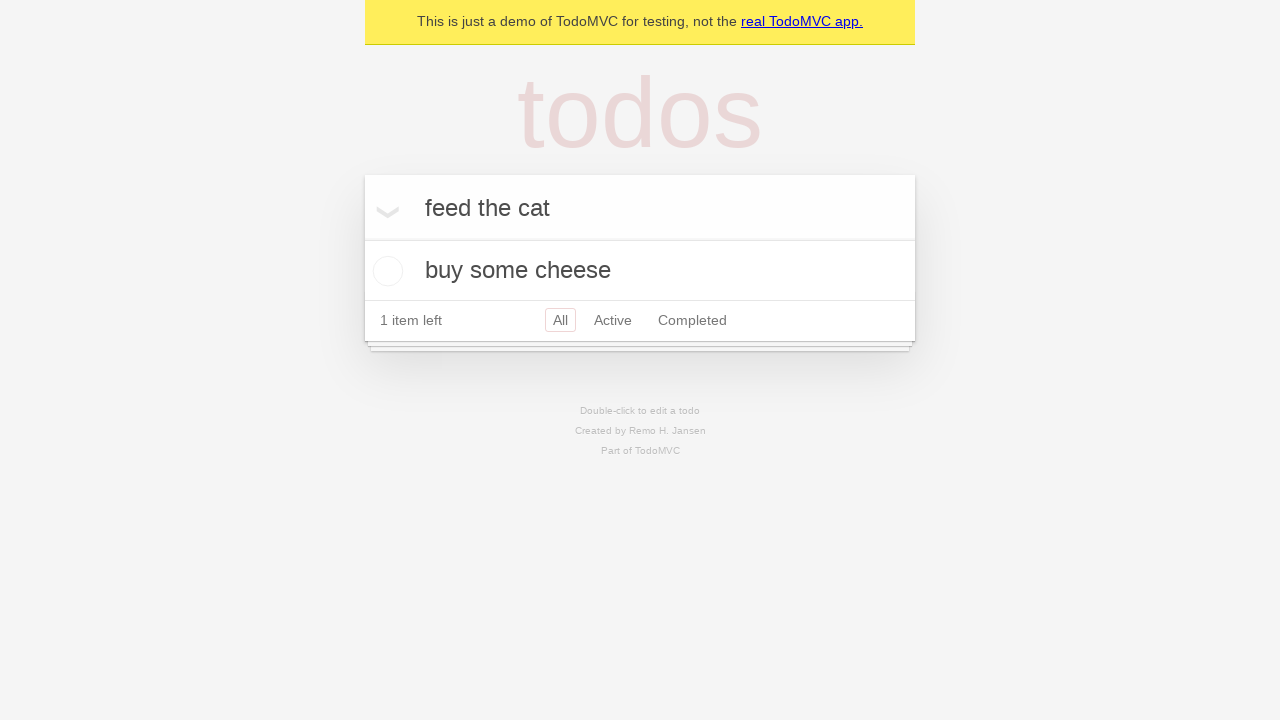

Pressed Enter to create second todo on .new-todo
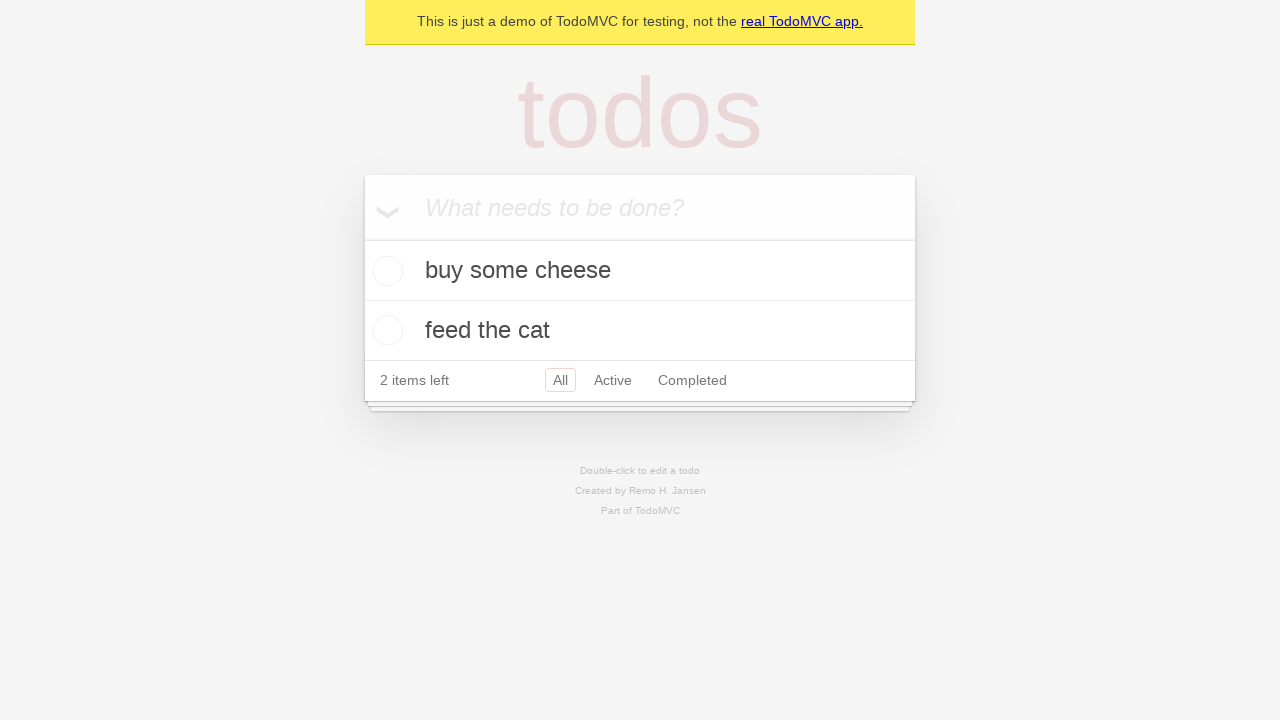

Filled new todo input with 'book a doctors appointment' on .new-todo
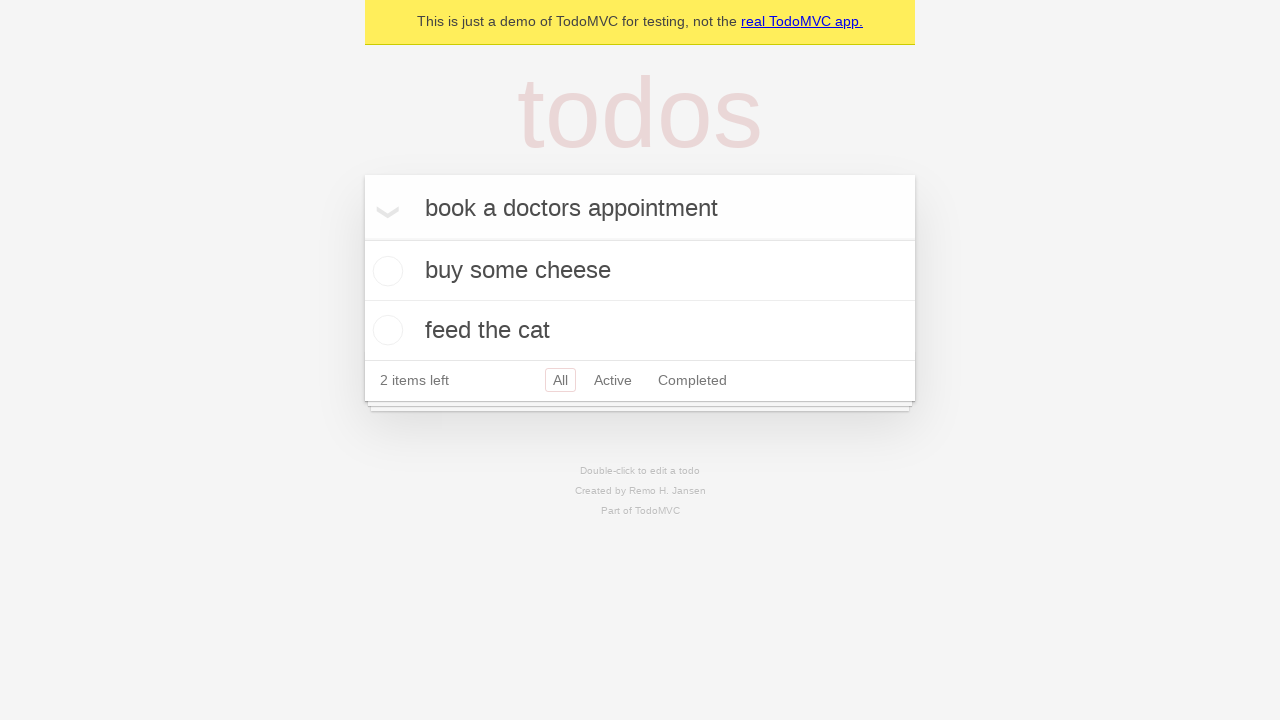

Pressed Enter to create third todo on .new-todo
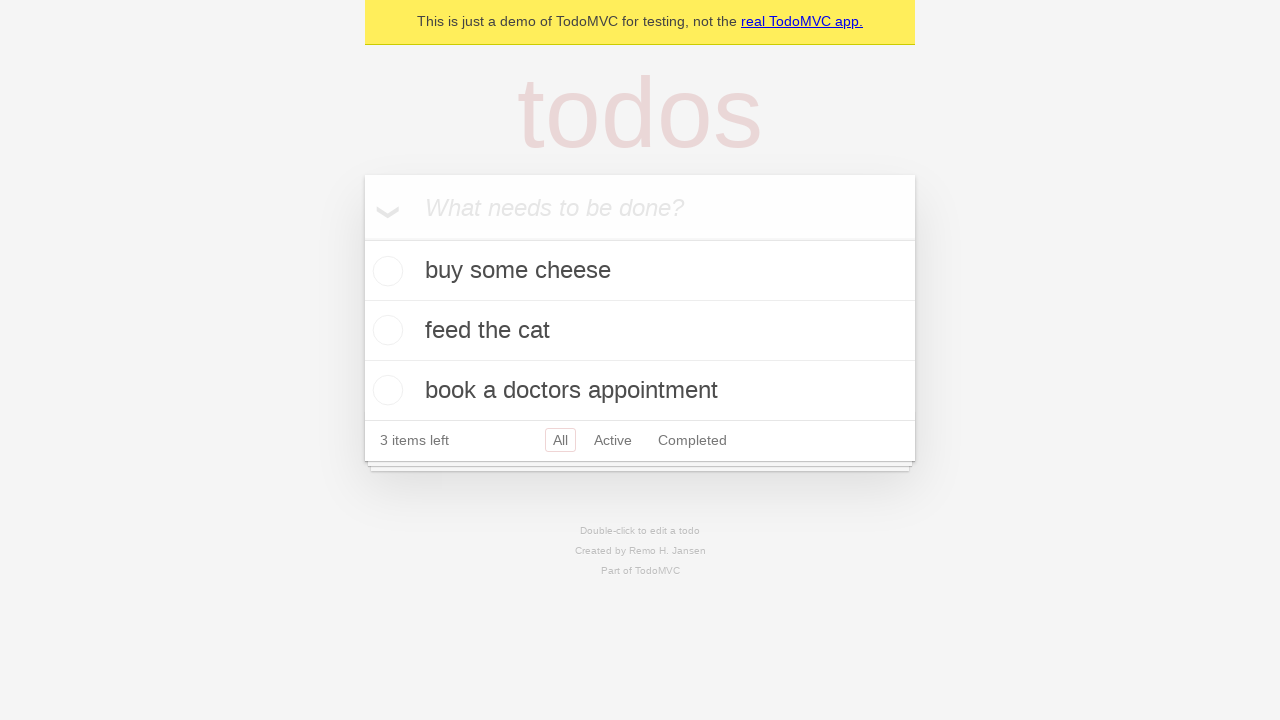

Waited for all three todos to load in the list
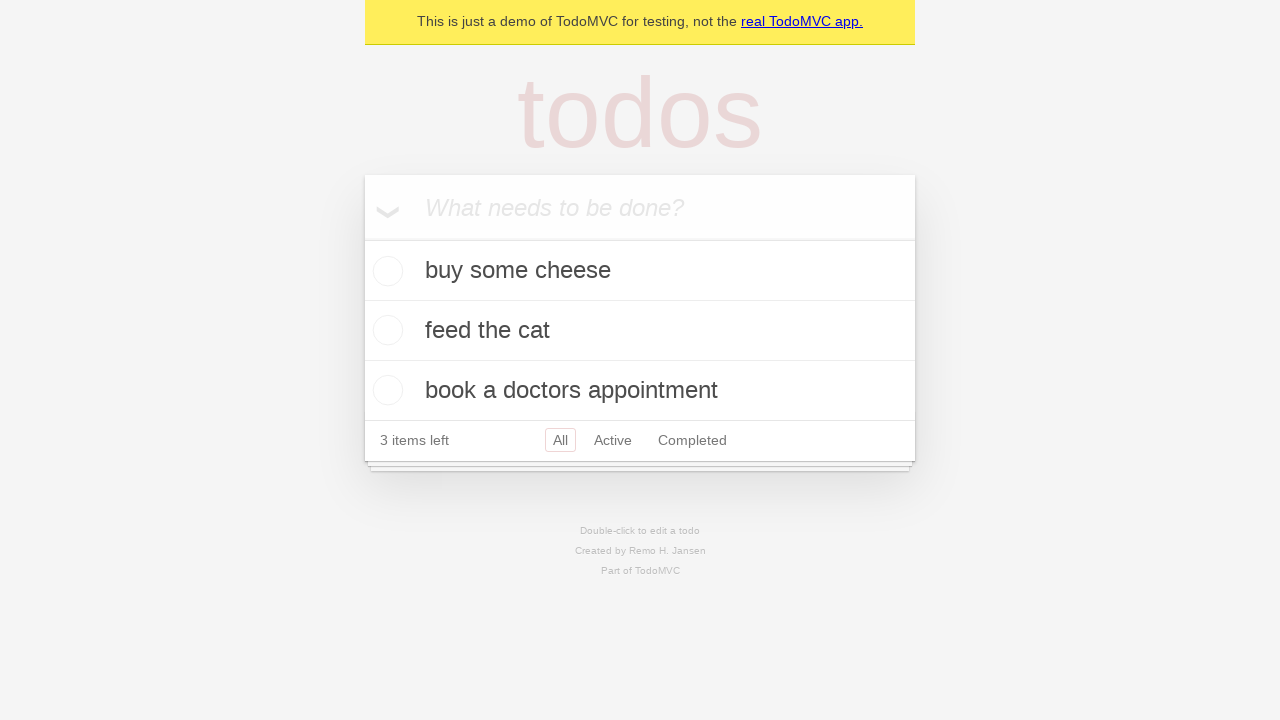

Checked the toggle-all checkbox to mark all todos as complete at (362, 238) on .toggle-all
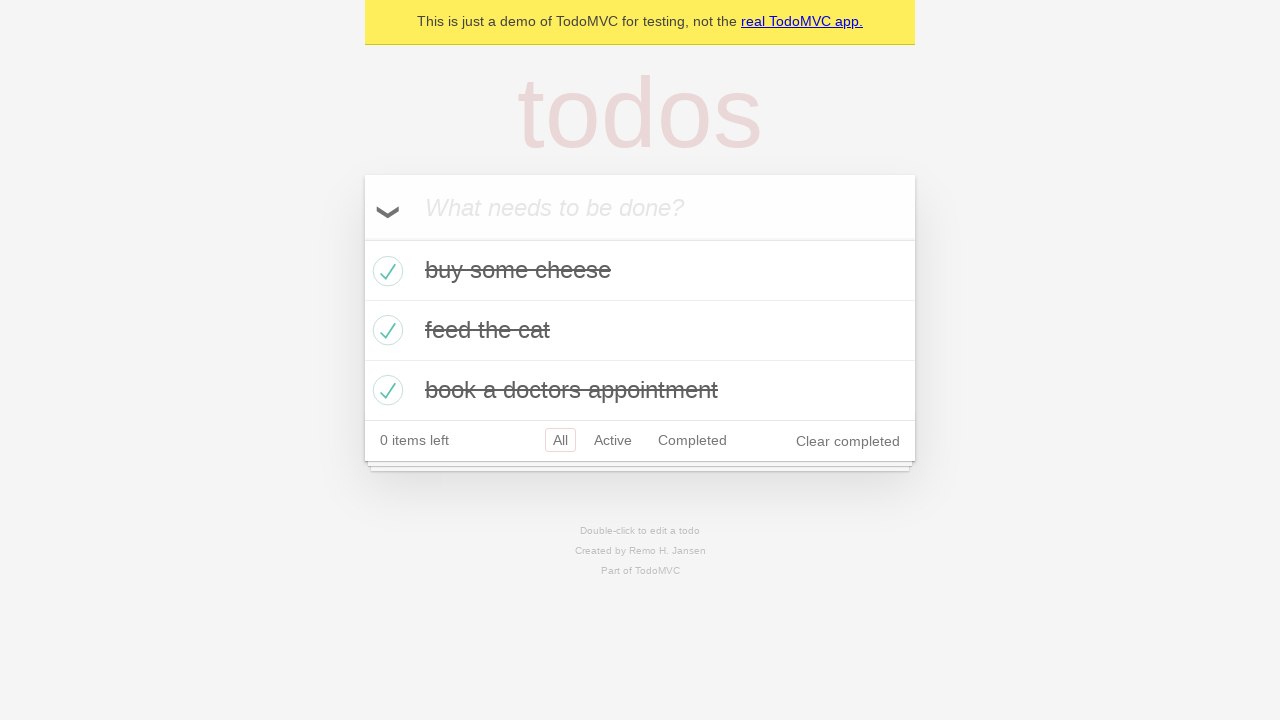

Unchecked the first todo to mark it as incomplete at (385, 271) on .todo-list li >> nth=0 >> .toggle
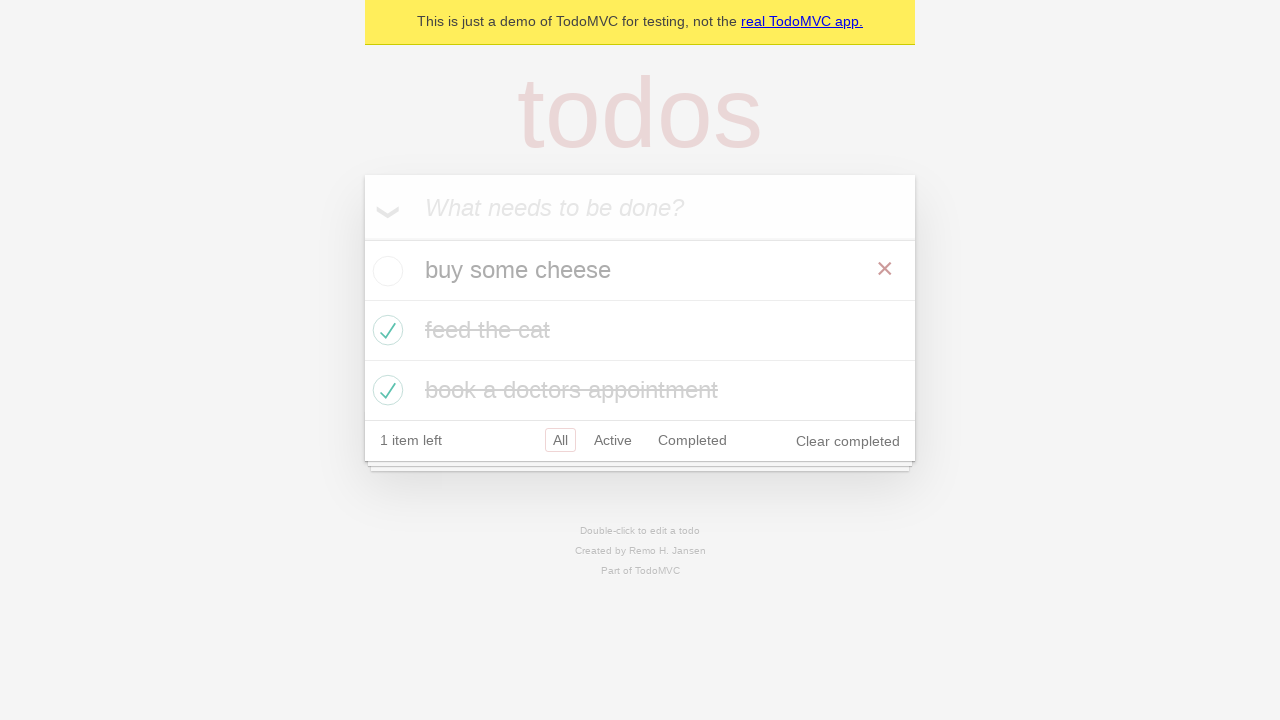

Checked the first todo again to mark it as complete at (385, 271) on .todo-list li >> nth=0 >> .toggle
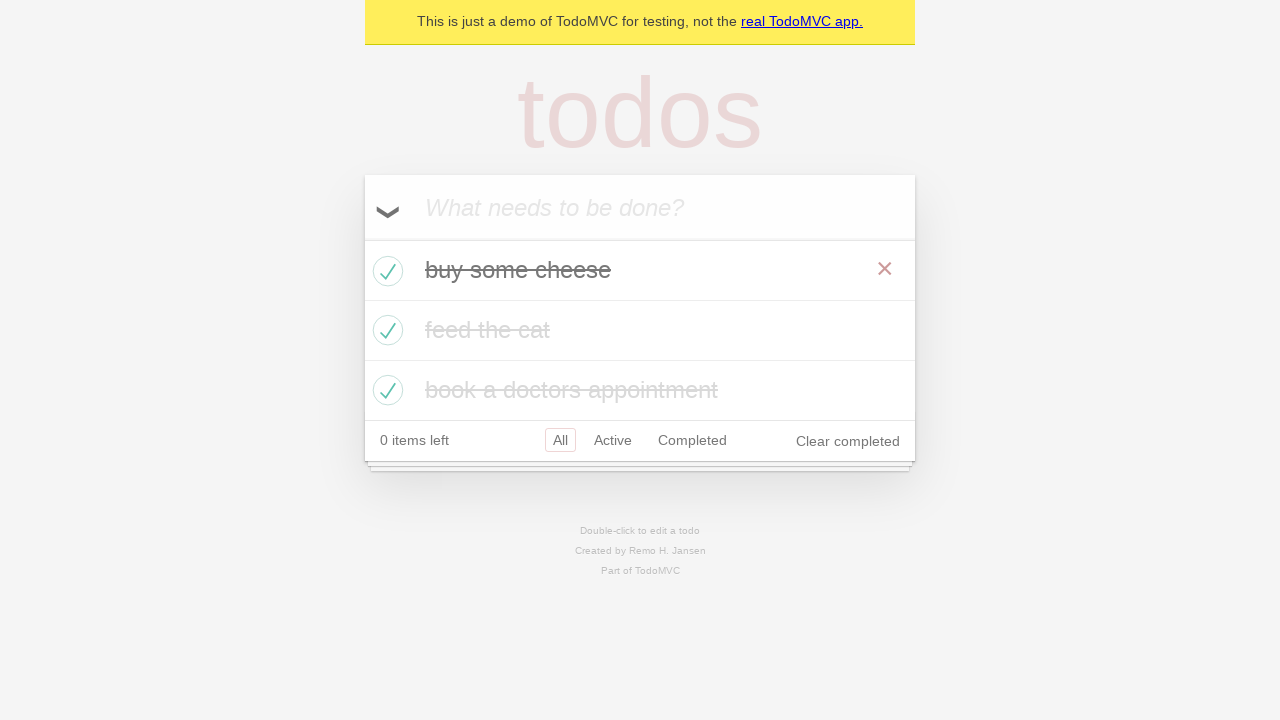

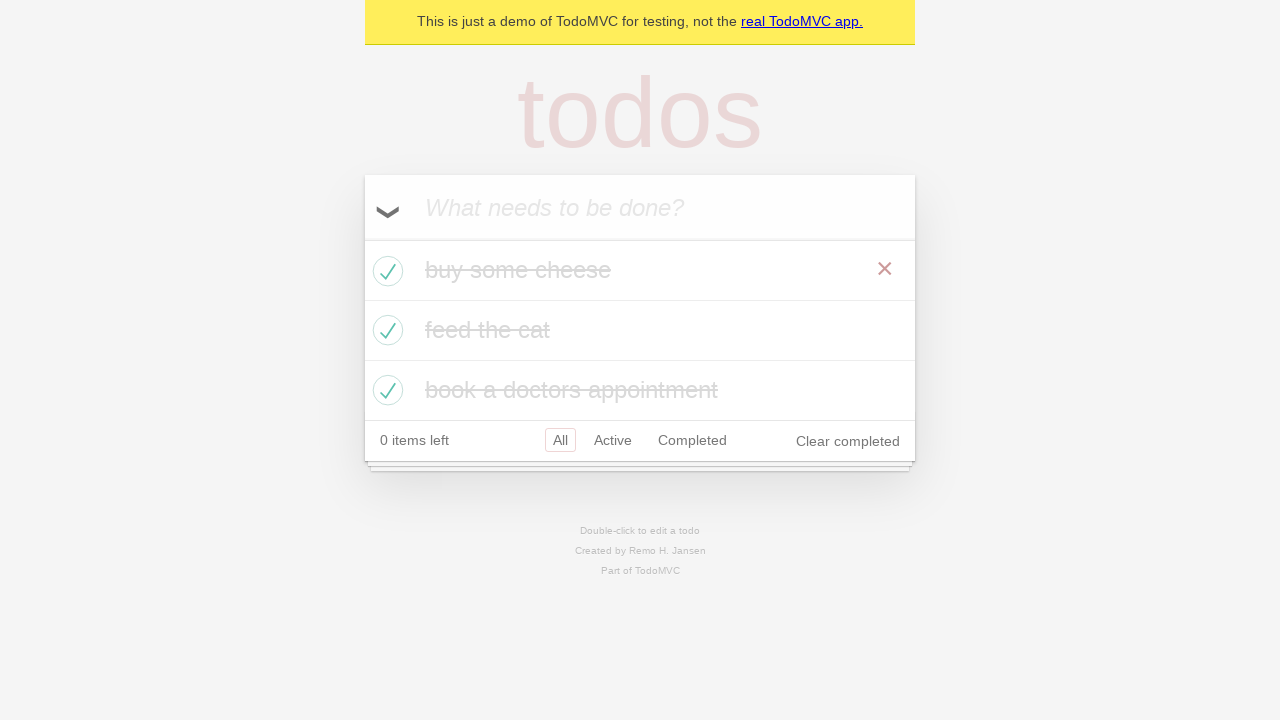